Tests a to-do list application by adding a new task, marking it as complete by clicking the toggle, and verifying the item is visible

Starting URL: https://rtp-ots.github.io/todolist/examples/react/dist/

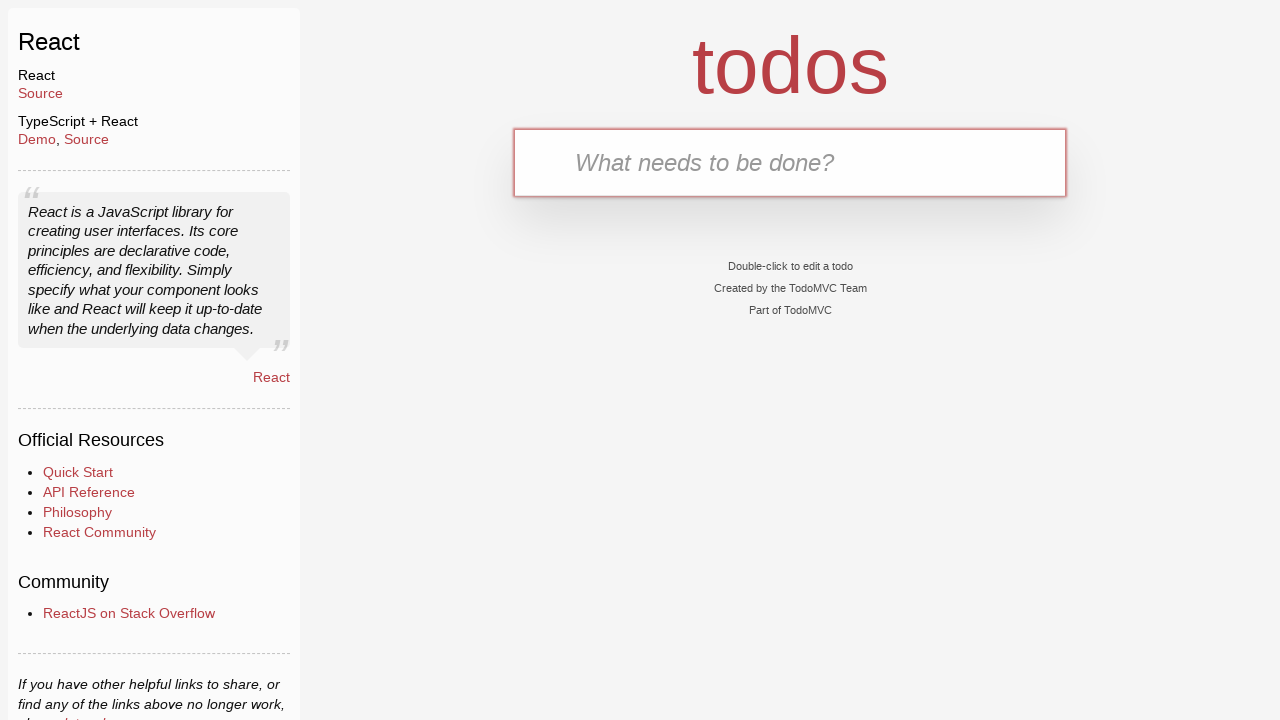

Filled text input with 'write a blogs' on internal:testid=[data-testid="text-input"s]
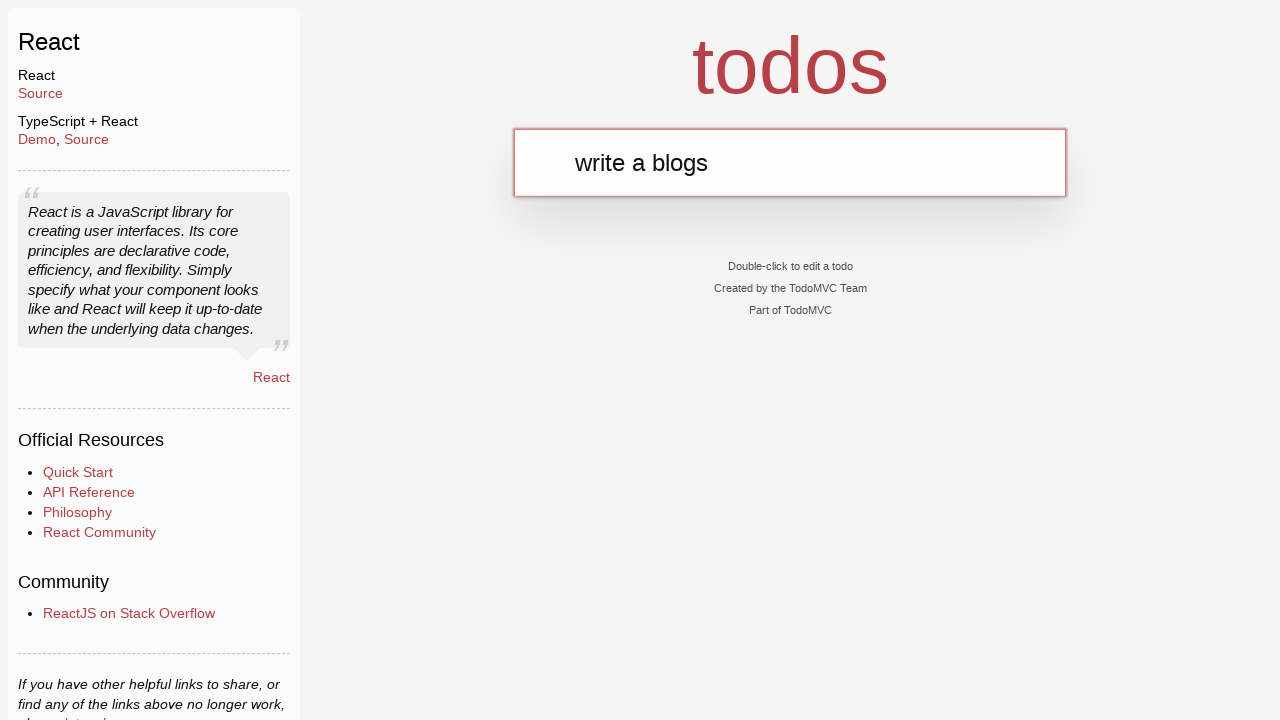

Pressed Enter to add the todo item on internal:testid=[data-testid="text-input"s]
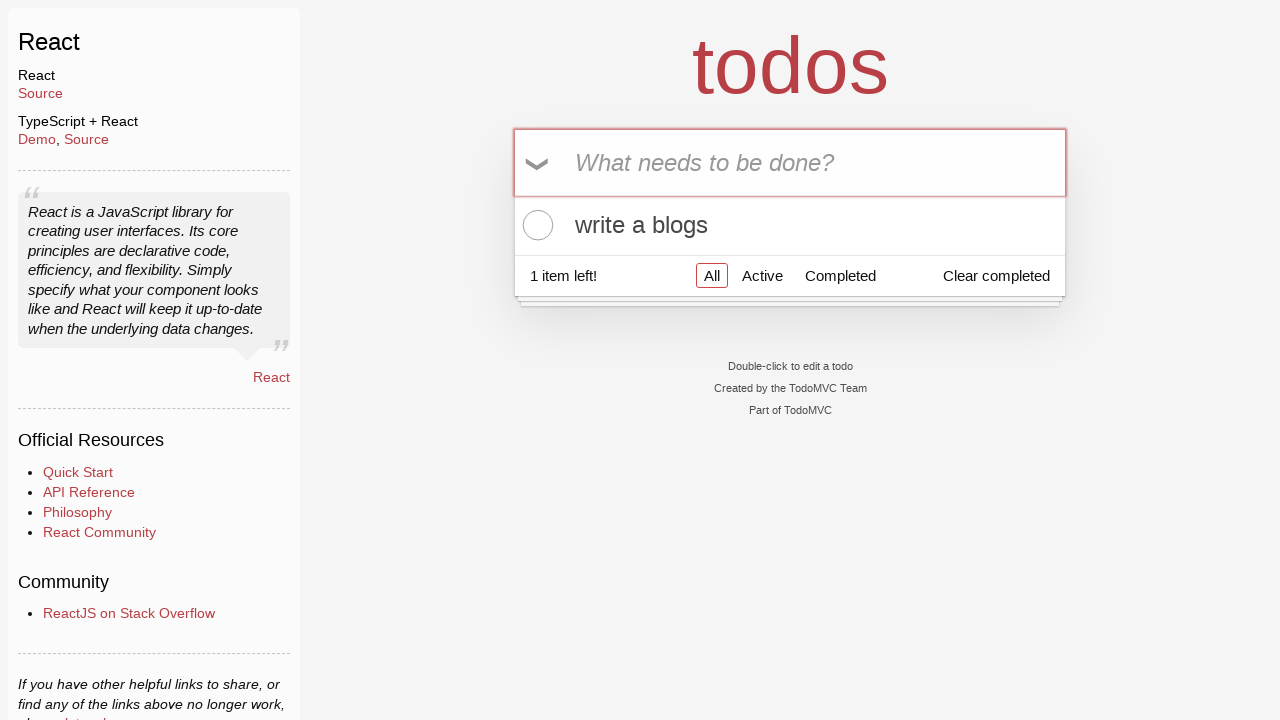

Clicked toggle to mark todo as complete at (535, 225) on internal:testid=[data-testid="todo-item-toggle"s]
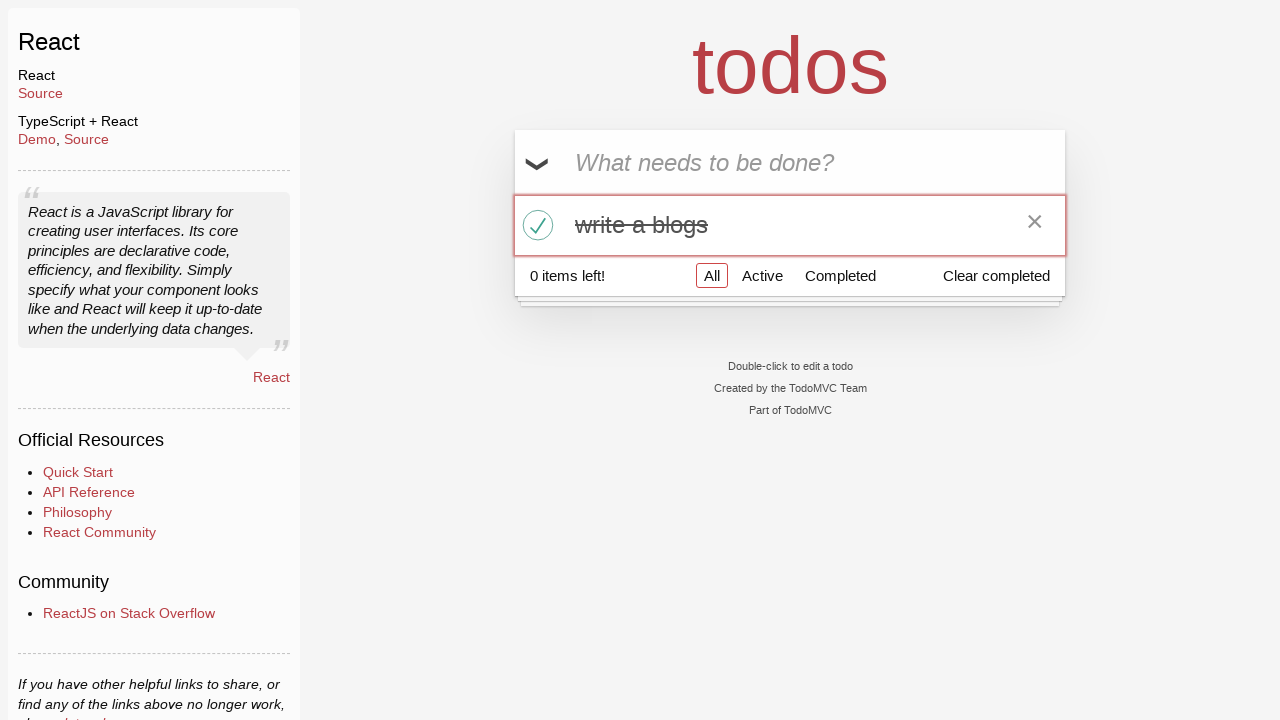

Verified todo item is visible on the page
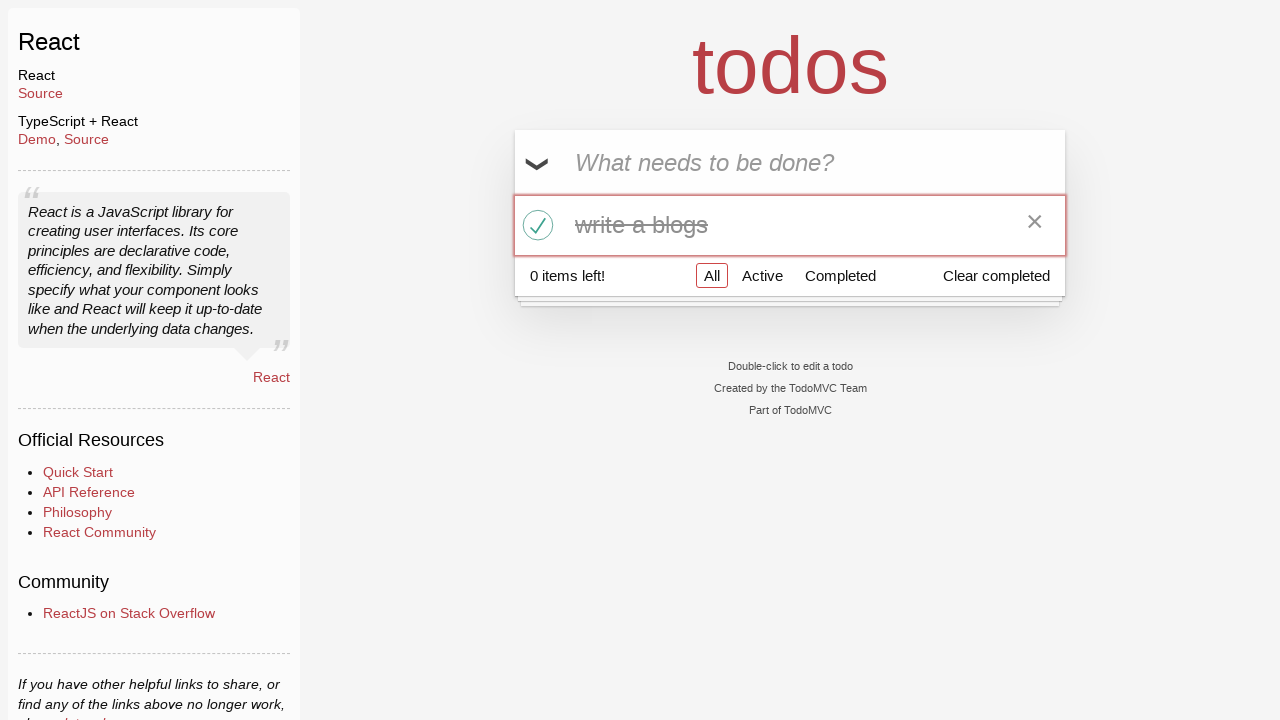

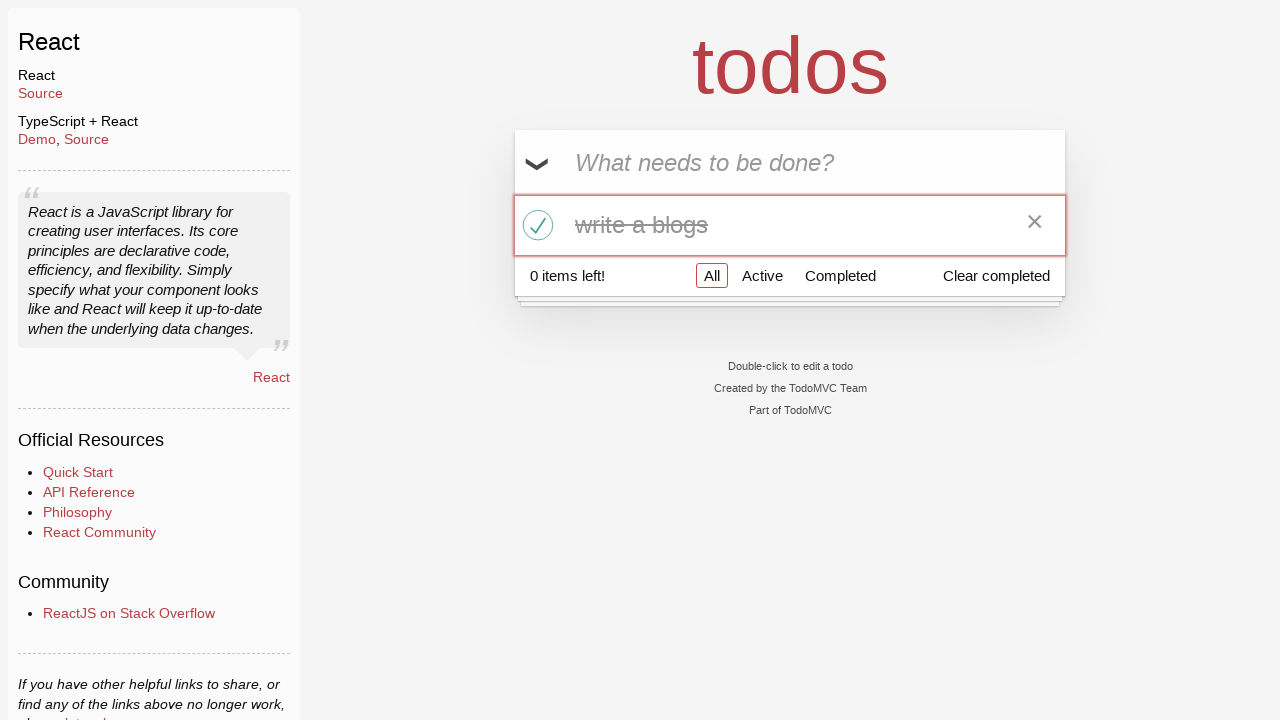